Tests the tooltip functionality by hovering over a button to trigger the tooltip display

Starting URL: https://demoqa.com/tool-tips

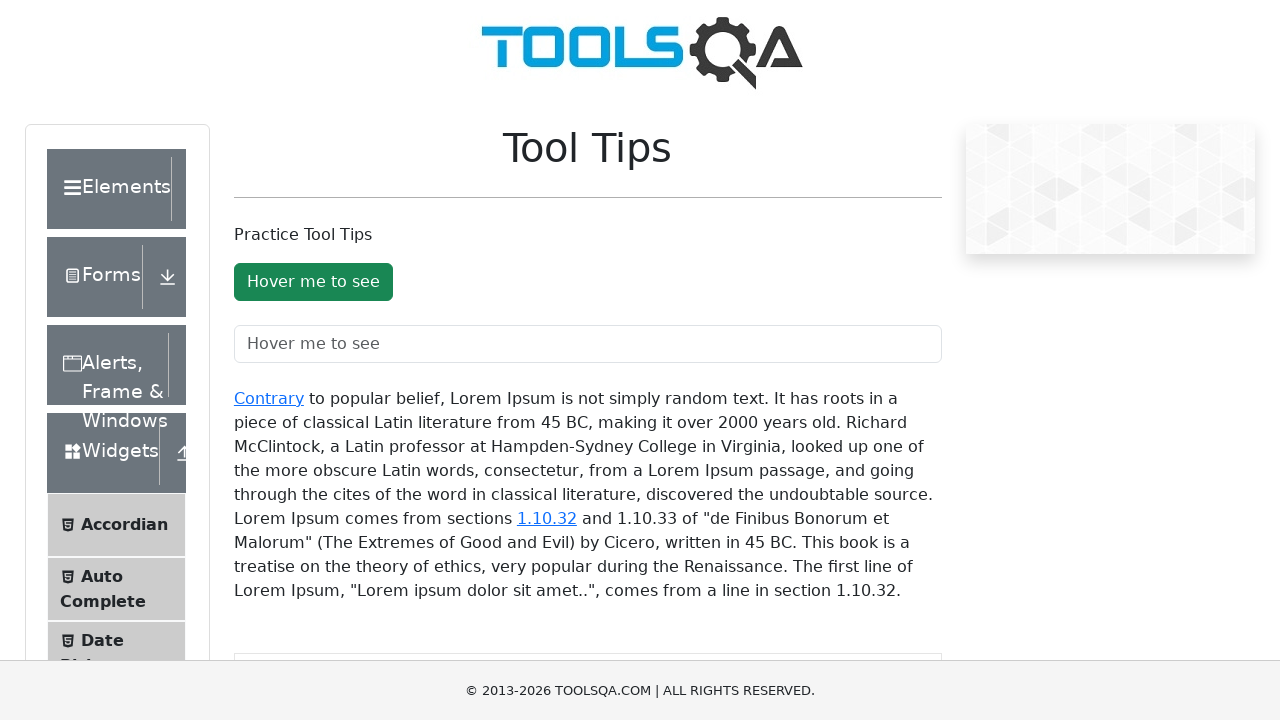

Hovered over tooltip button to trigger tooltip display at (313, 282) on #toolTipButton
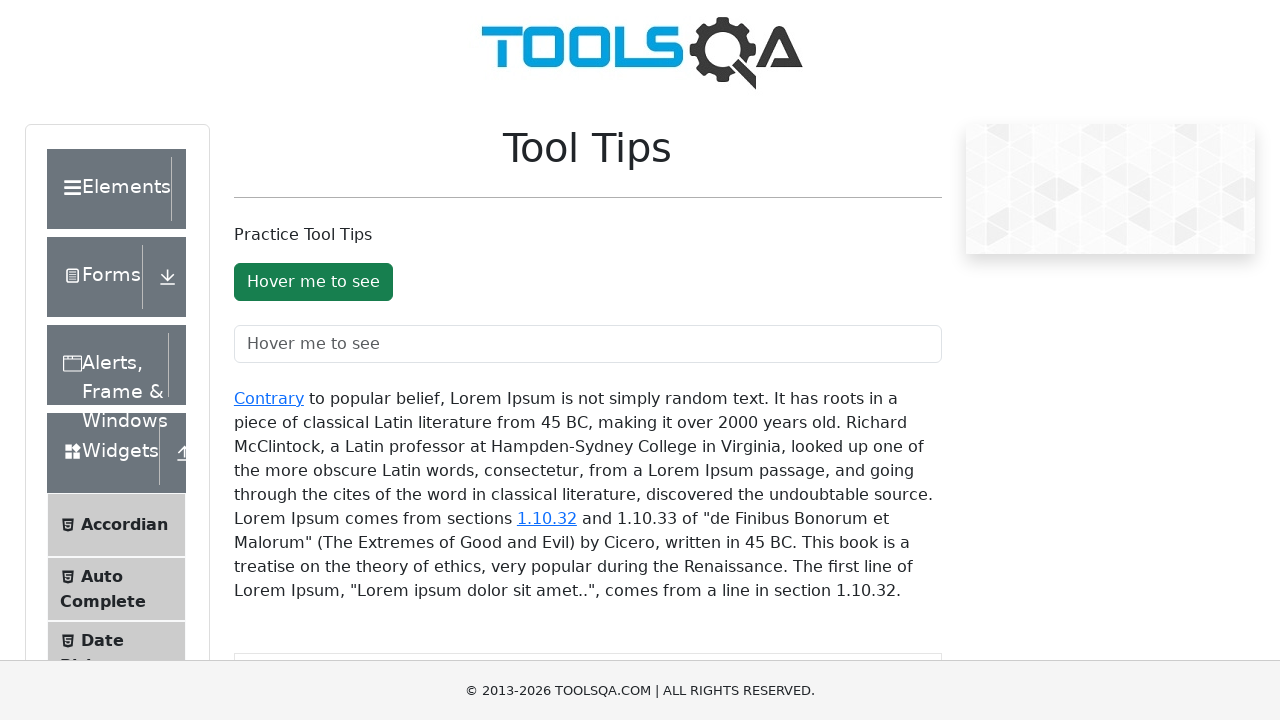

Tooltip appeared and loaded
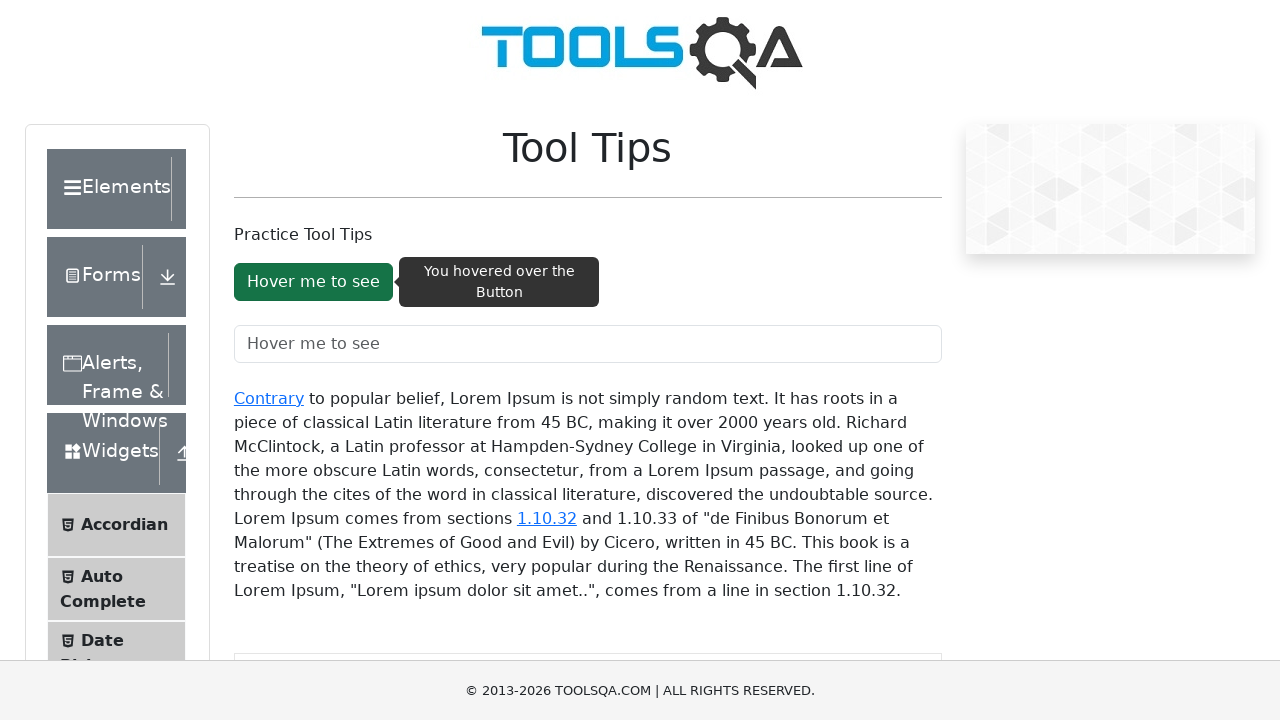

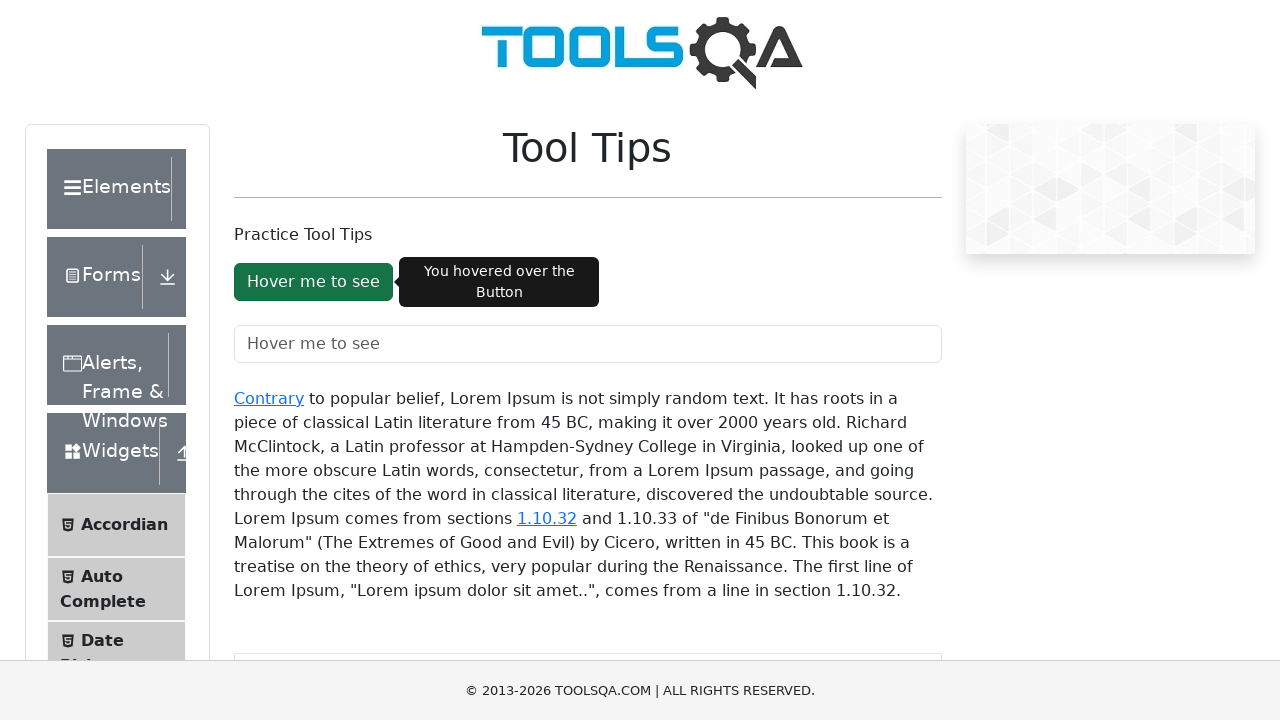